Tests that the complete all checkbox updates state when individual items are completed or cleared.

Starting URL: https://demo.playwright.dev/todomvc

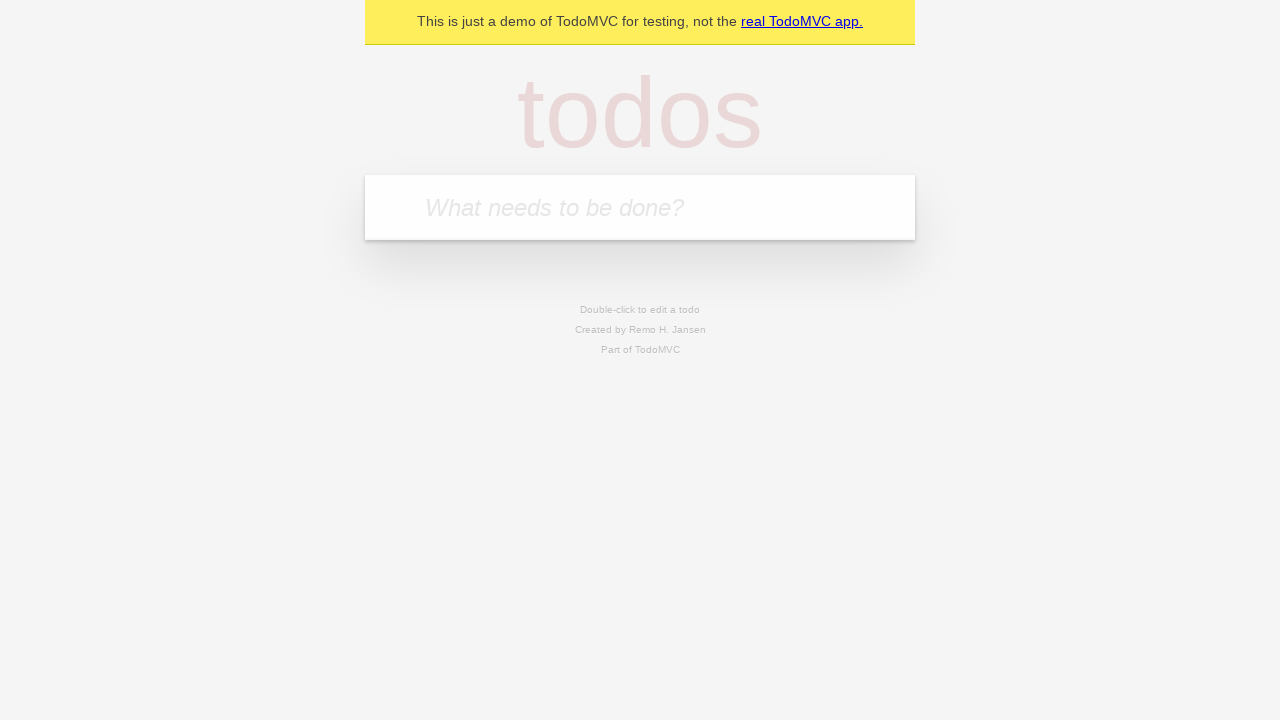

Filled todo input with 'buy some cheese' on internal:attr=[placeholder="What needs to be done?"i]
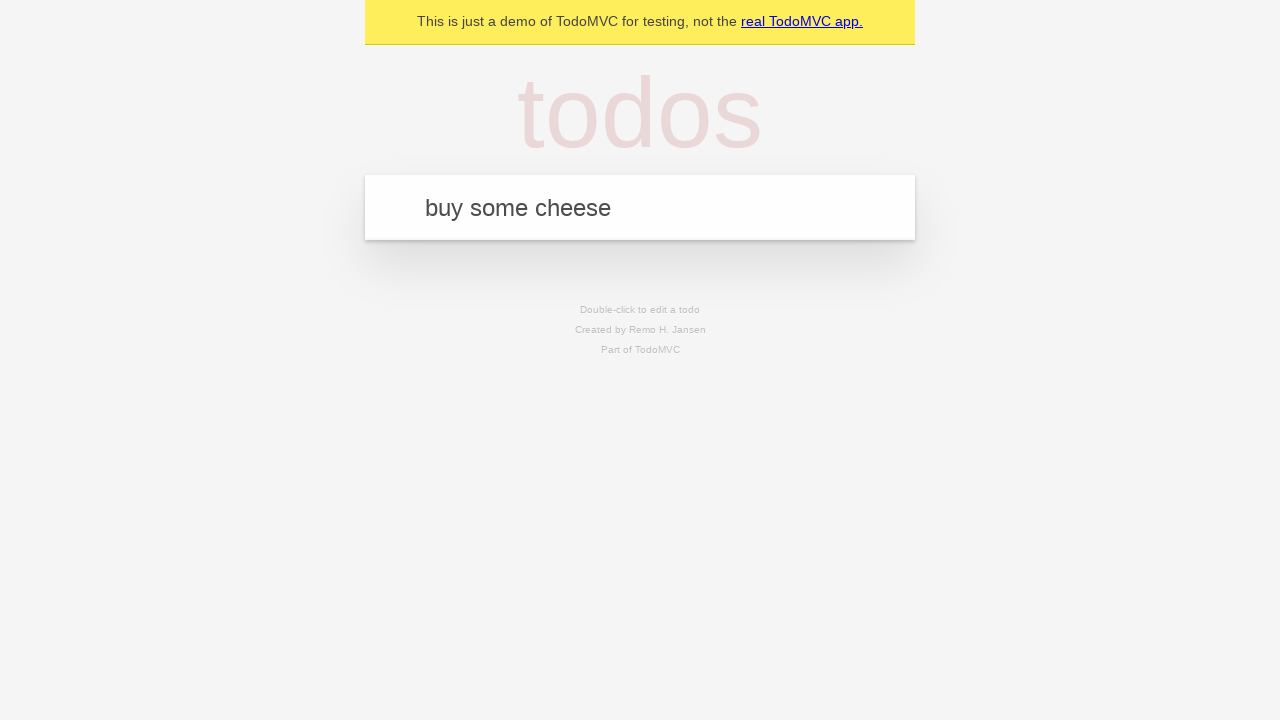

Pressed Enter to add first todo on internal:attr=[placeholder="What needs to be done?"i]
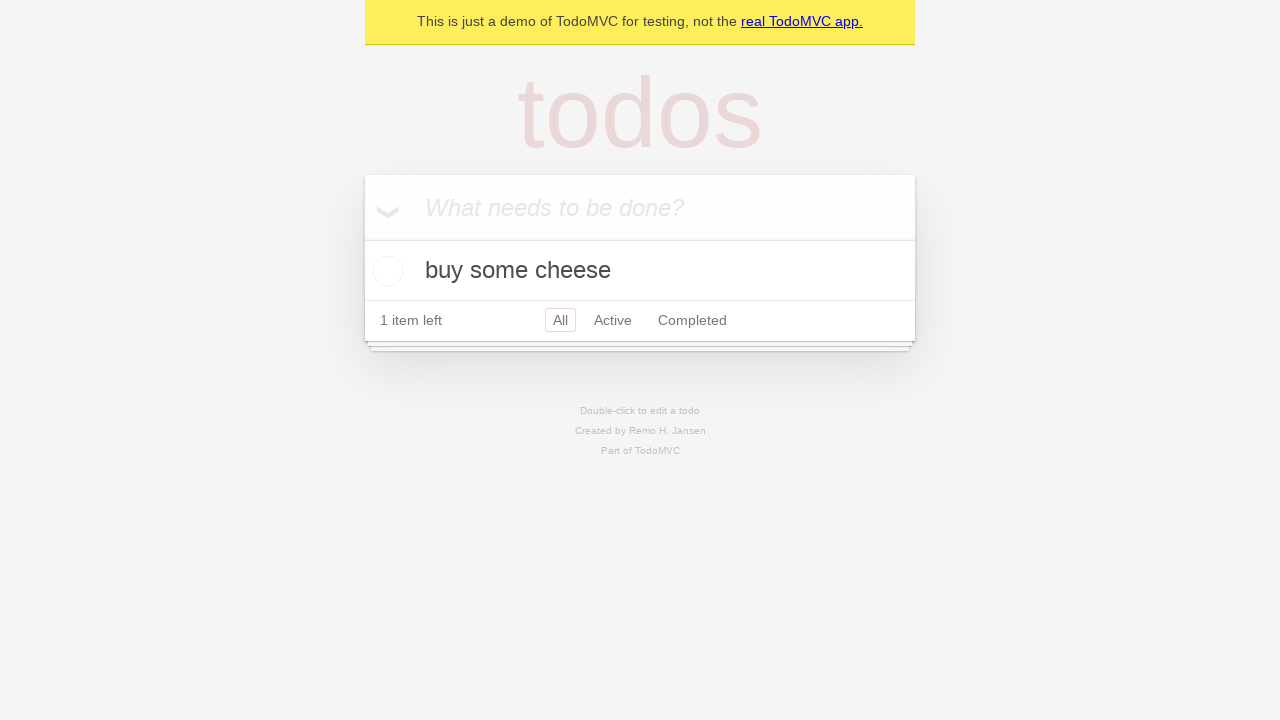

Filled todo input with 'feed the cat' on internal:attr=[placeholder="What needs to be done?"i]
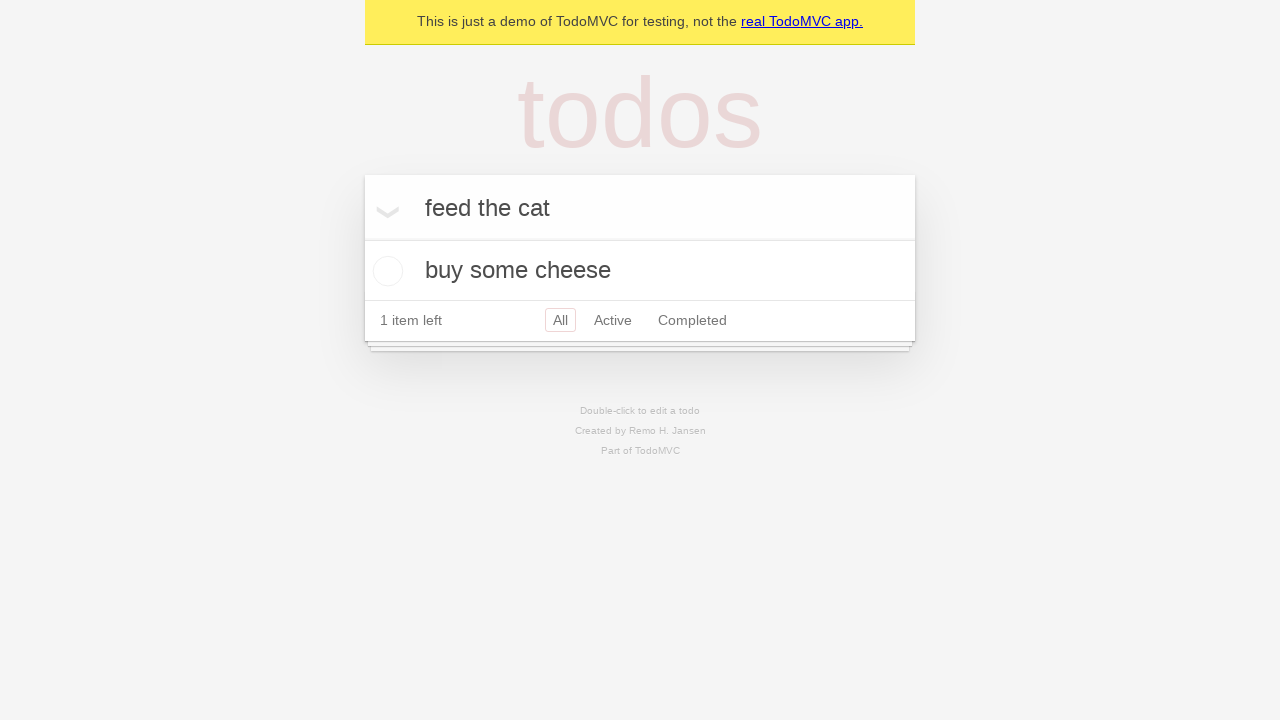

Pressed Enter to add second todo on internal:attr=[placeholder="What needs to be done?"i]
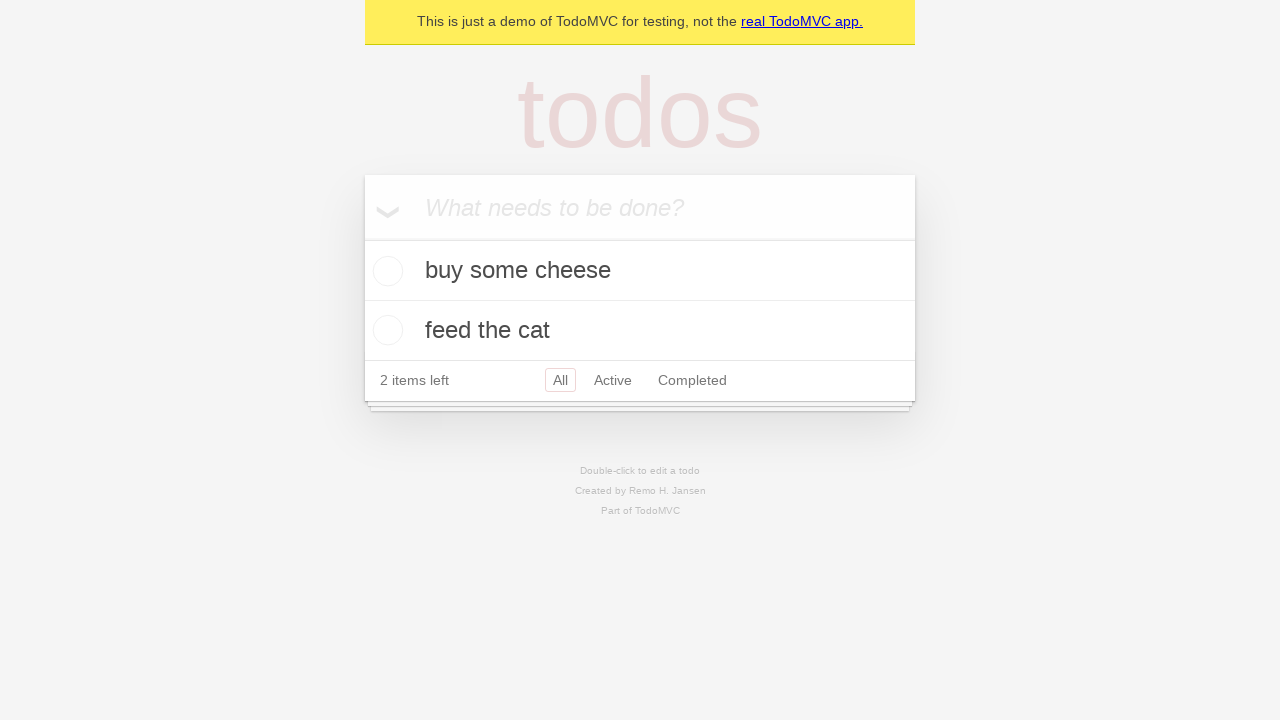

Filled todo input with 'book a doctors appointment' on internal:attr=[placeholder="What needs to be done?"i]
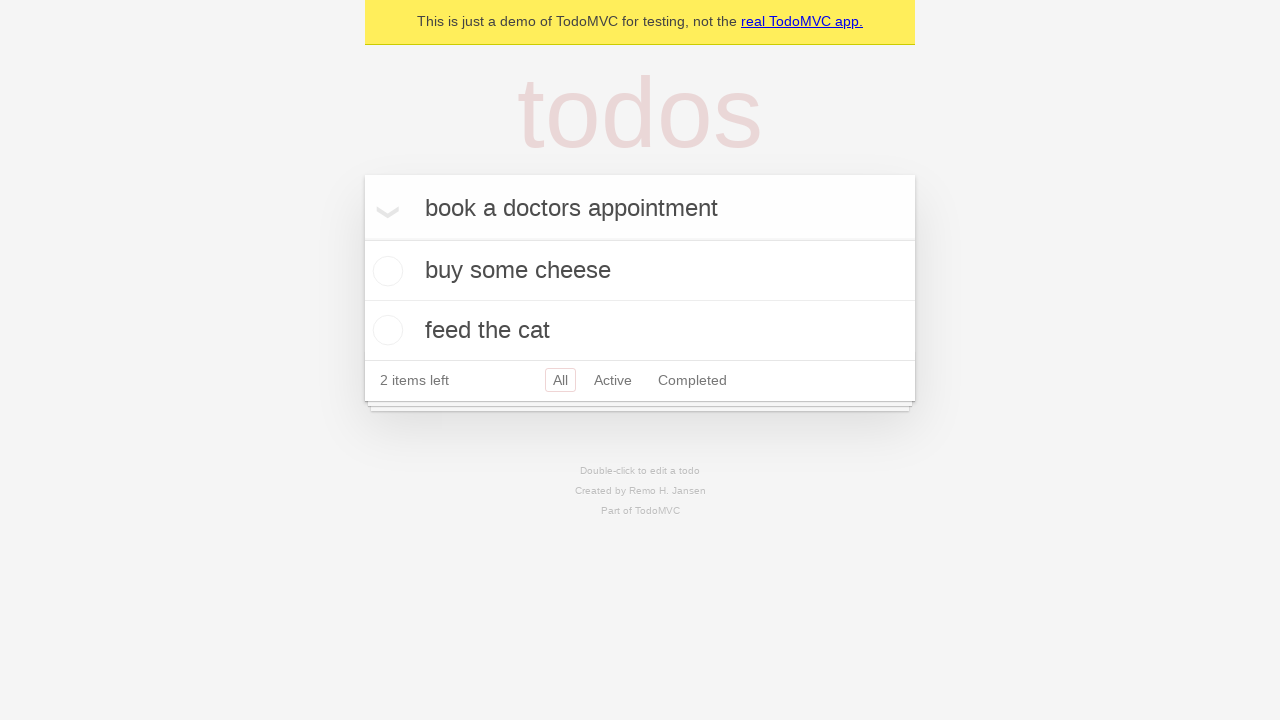

Pressed Enter to add third todo on internal:attr=[placeholder="What needs to be done?"i]
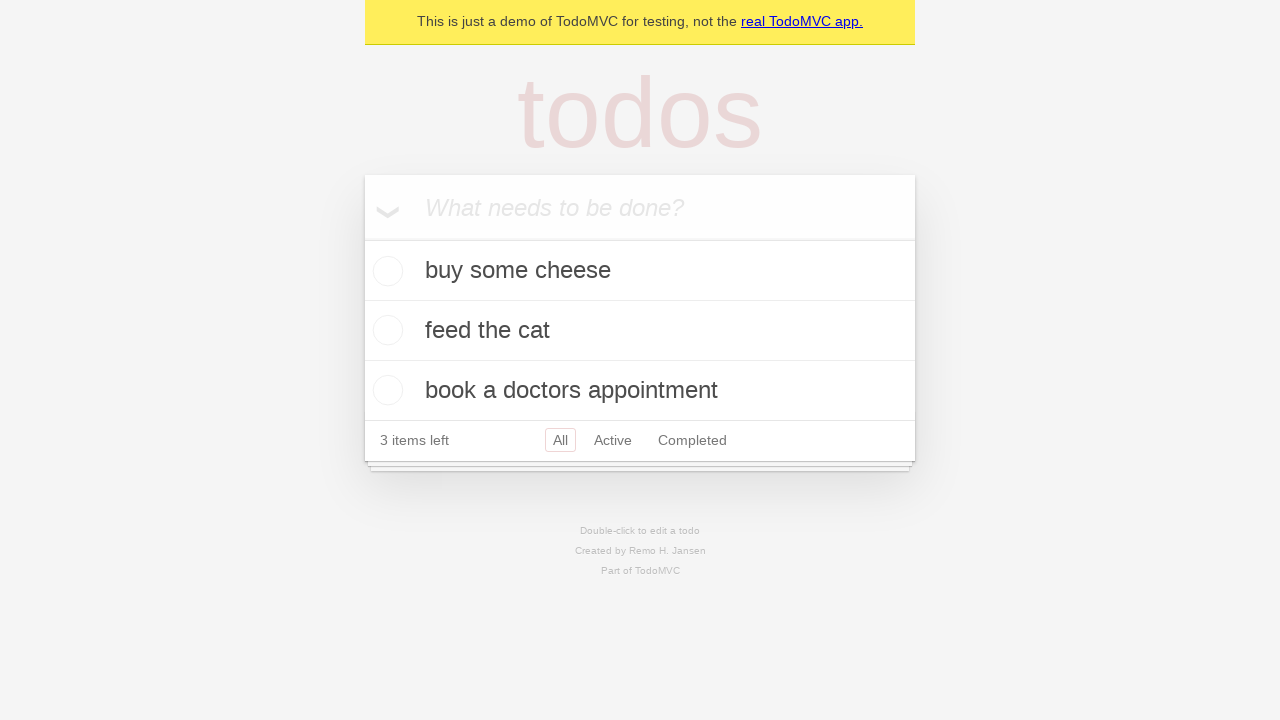

Checked 'Mark all as complete' checkbox at (362, 238) on internal:label="Mark all as complete"i
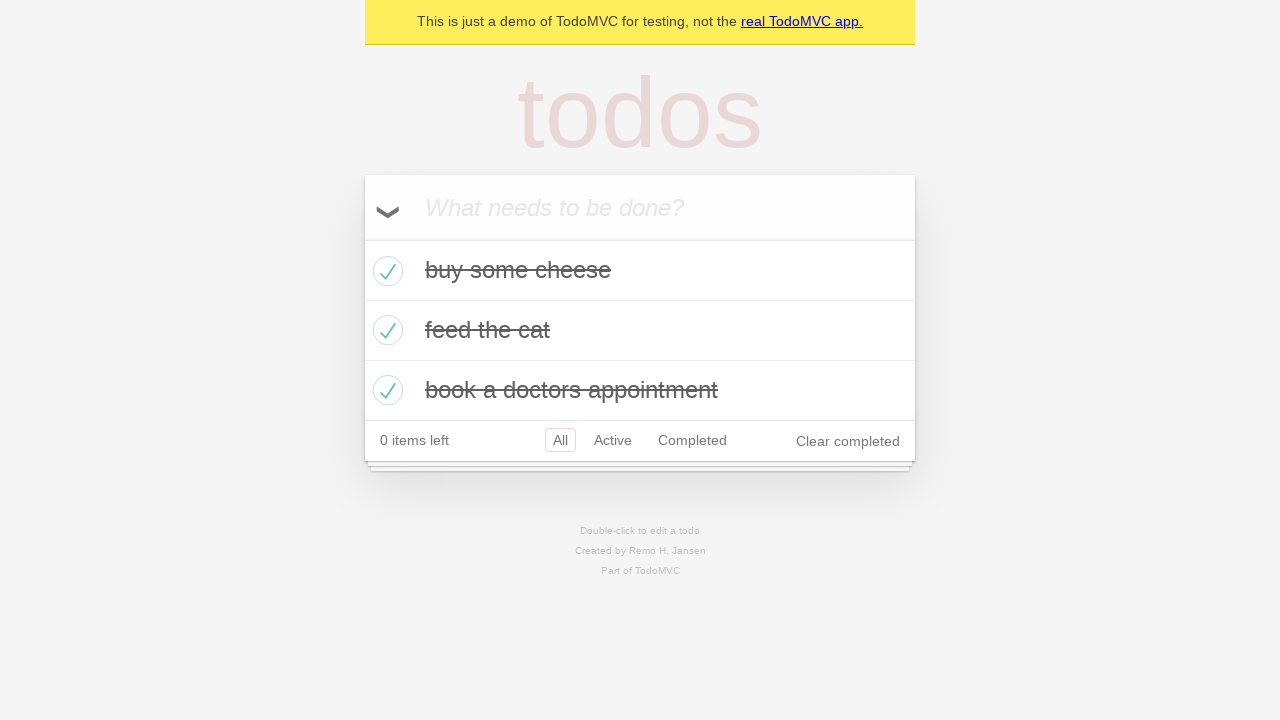

Unchecked the first todo item at (385, 271) on [data-testid='todo-item'] >> nth=0 >> internal:role=checkbox
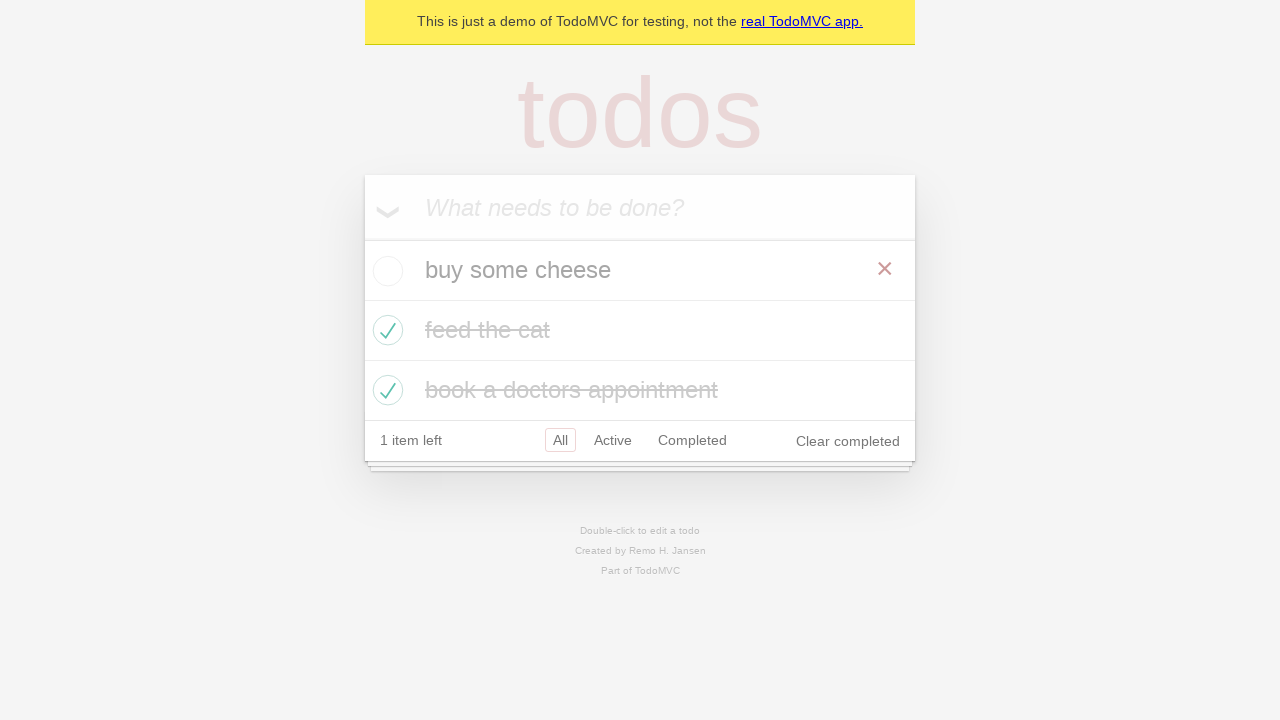

Checked the first todo item again at (385, 271) on [data-testid='todo-item'] >> nth=0 >> internal:role=checkbox
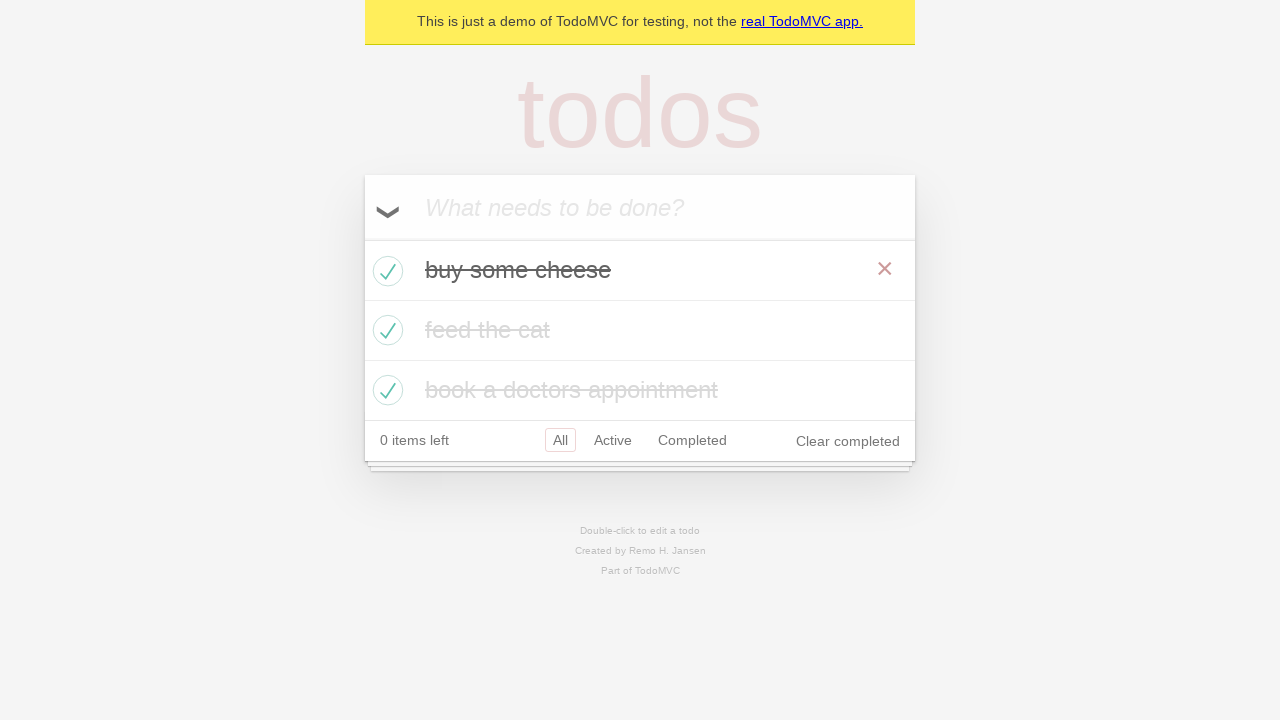

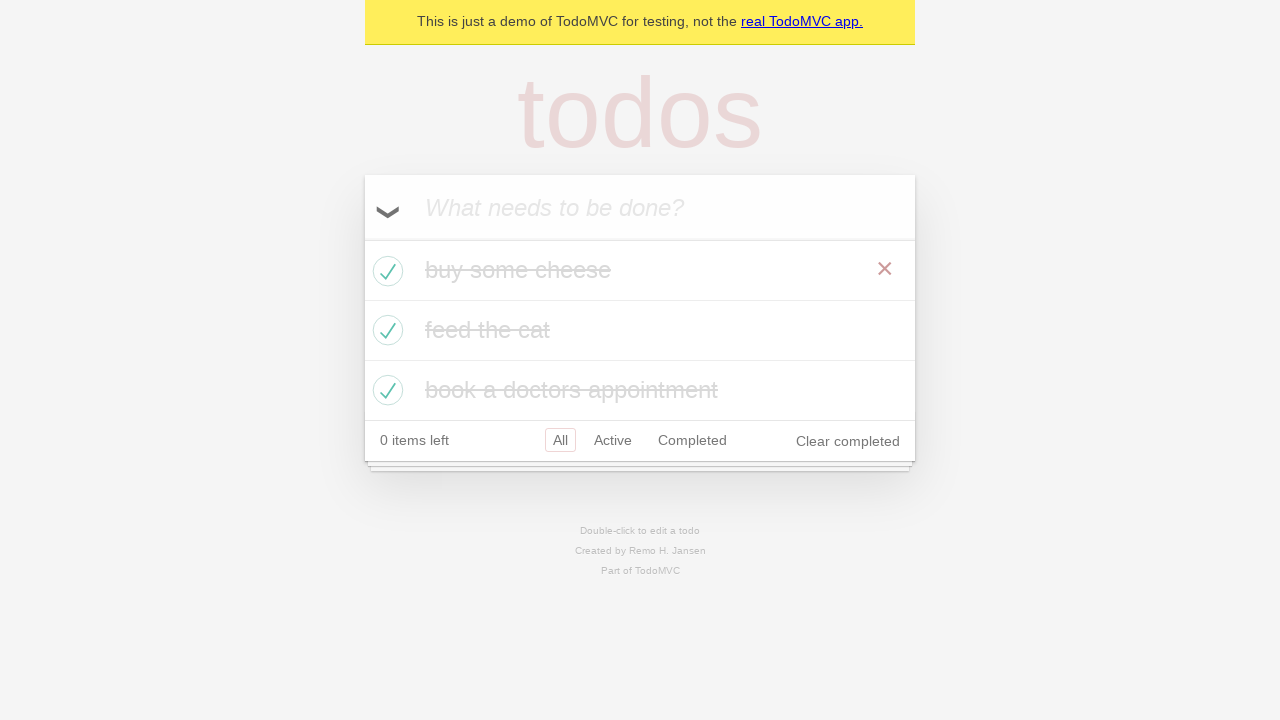